Navigates to a CSDN blog page and verifies that article links are present on the page by waiting for anchor elements to load.

Starting URL: https://blog.csdn.net/lzw_java?type=blog

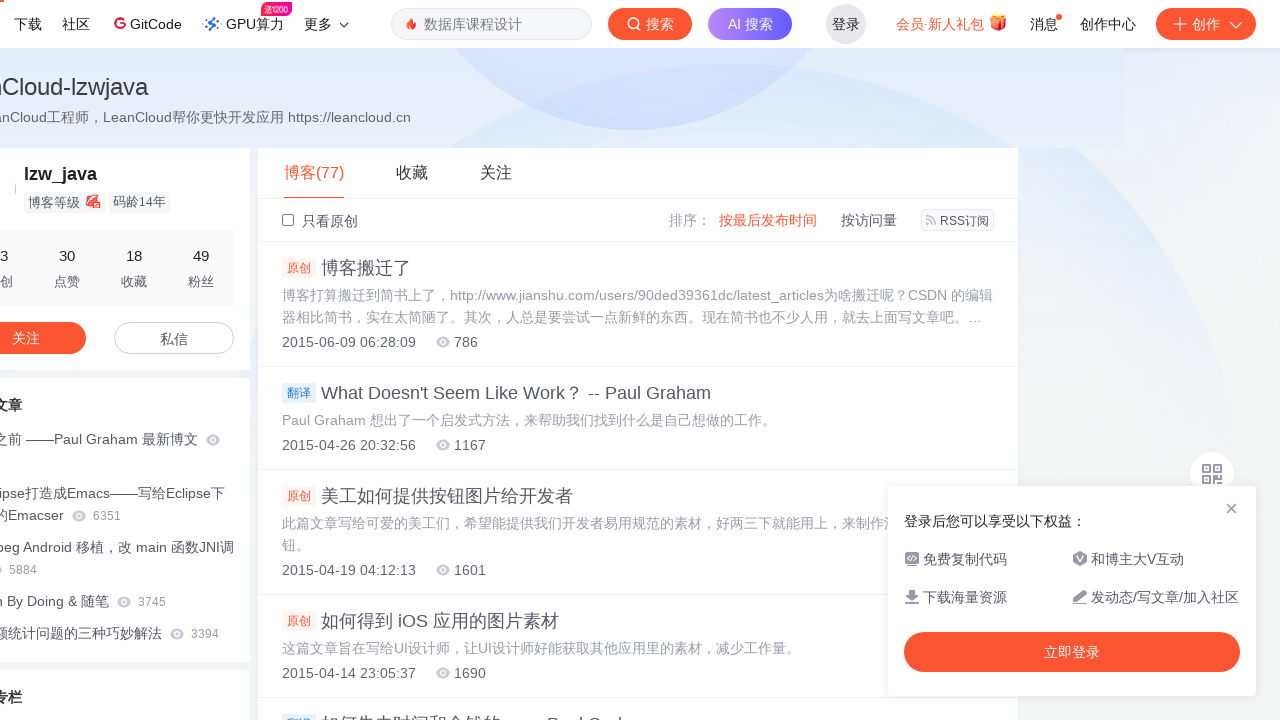

Waited for CSDN blog article links to load
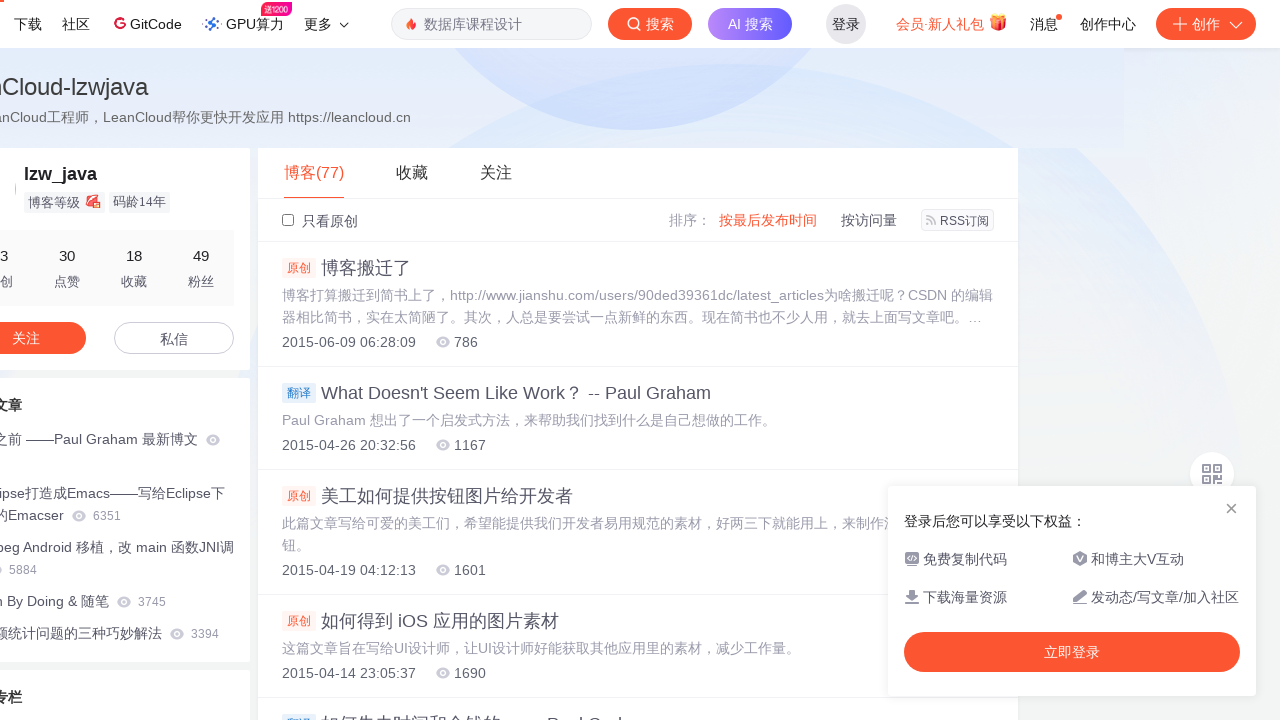

Verified that anchor elements are present on the page
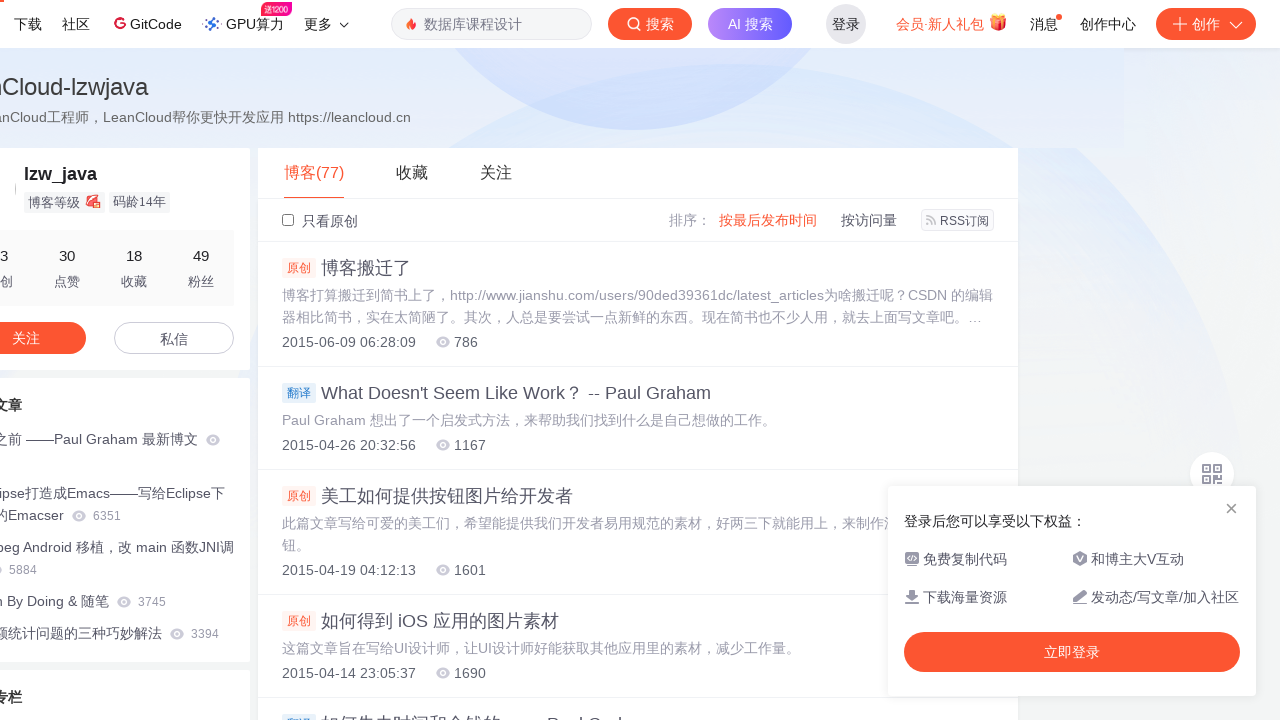

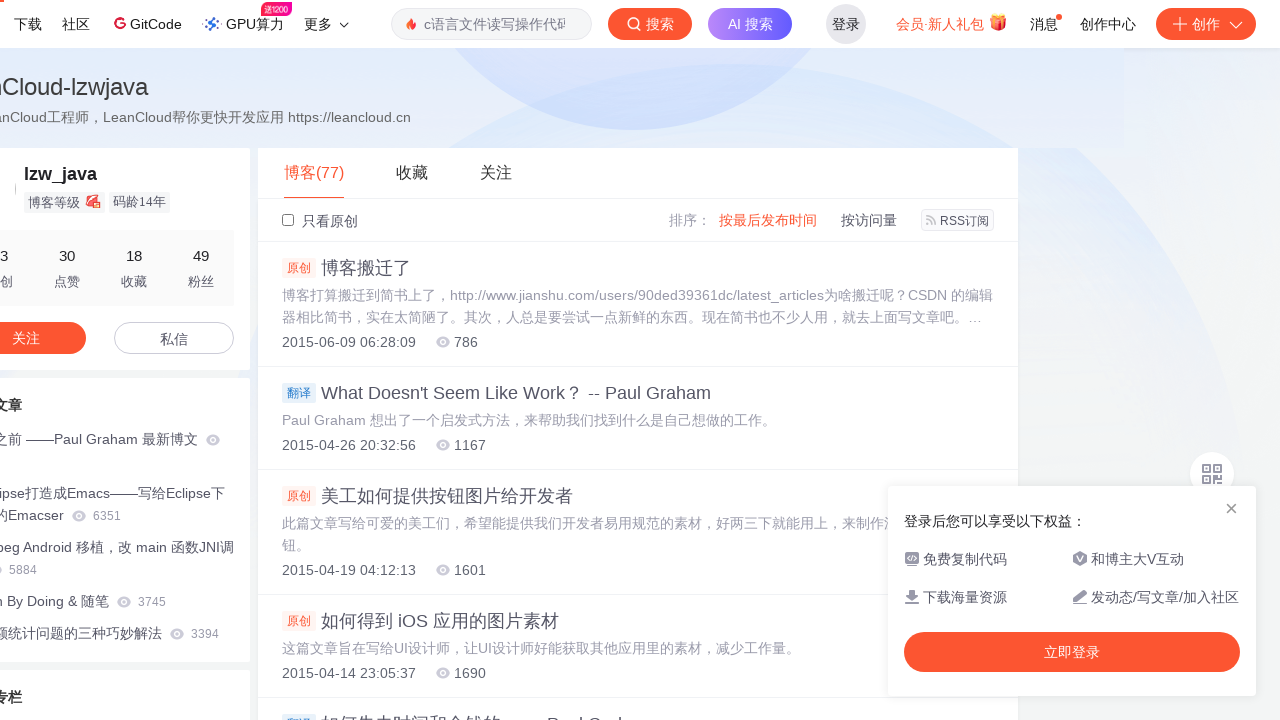